Tests interaction with a table element on an automation practice page by verifying the table structure (columns and rows) and reading content from a specific row.

Starting URL: https://rahulshettyacademy.com/AutomationPractice/

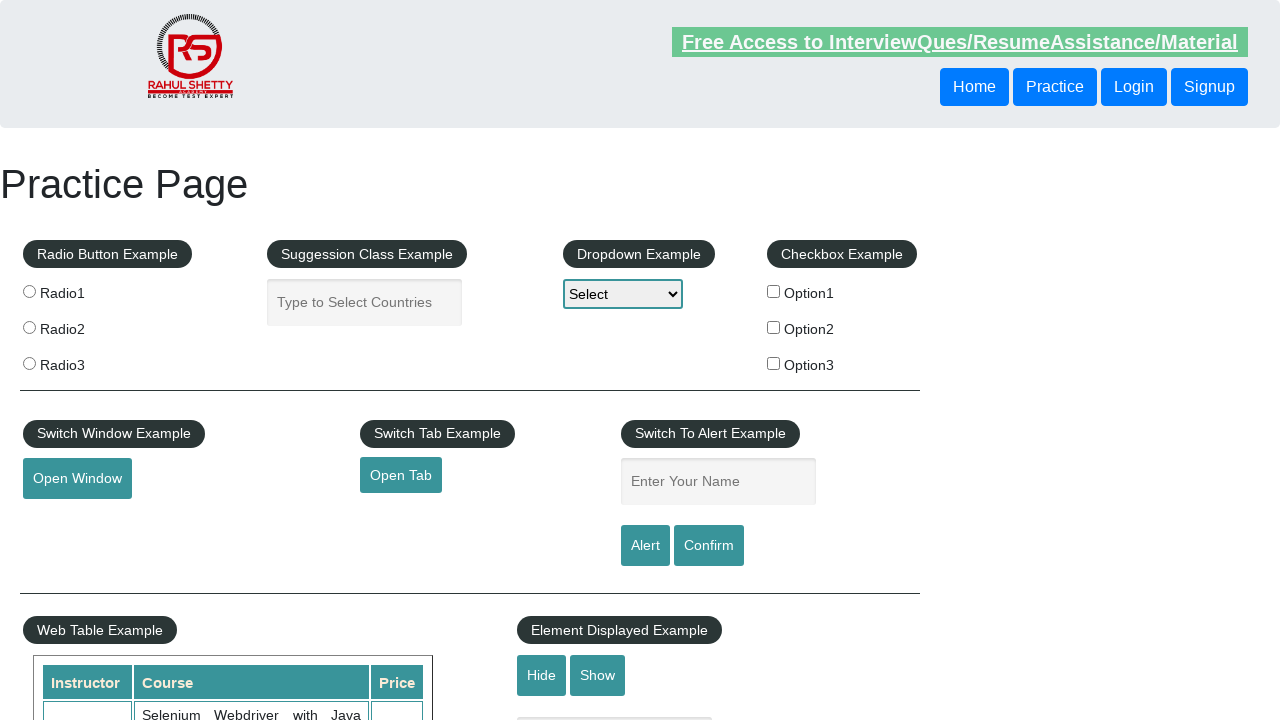

Waited for table element to be visible
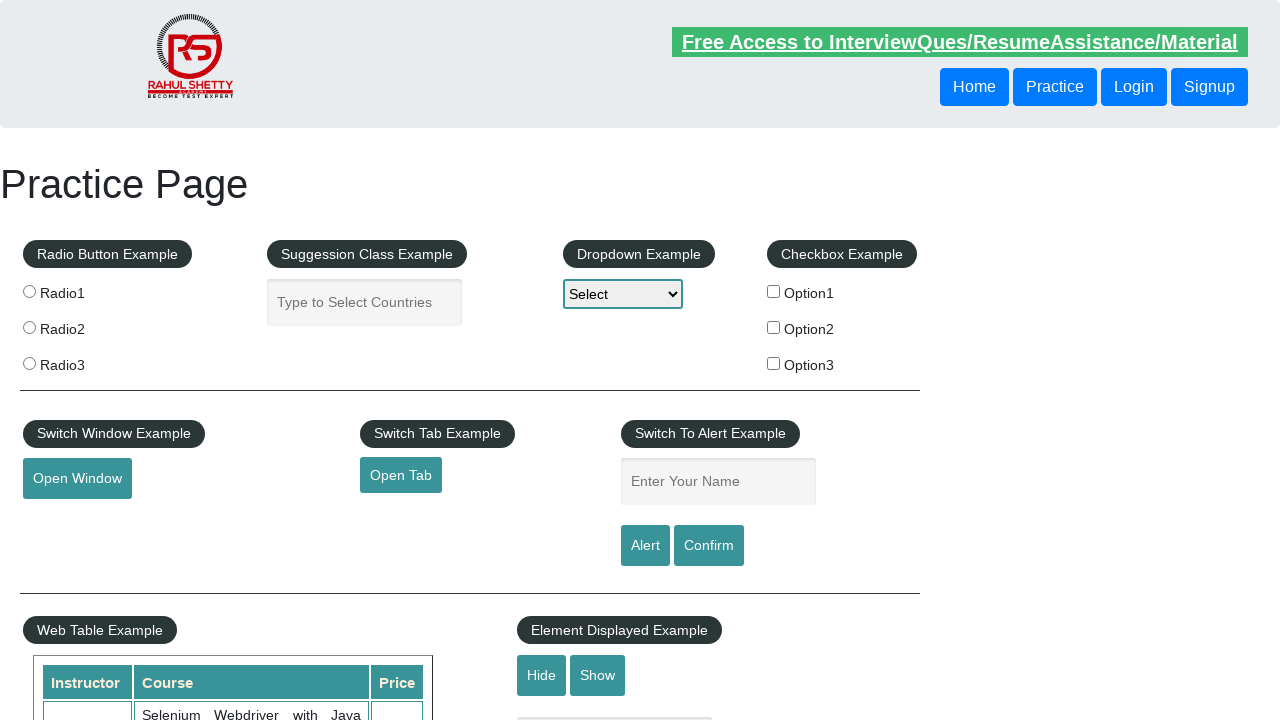

Retrieved all table column headers
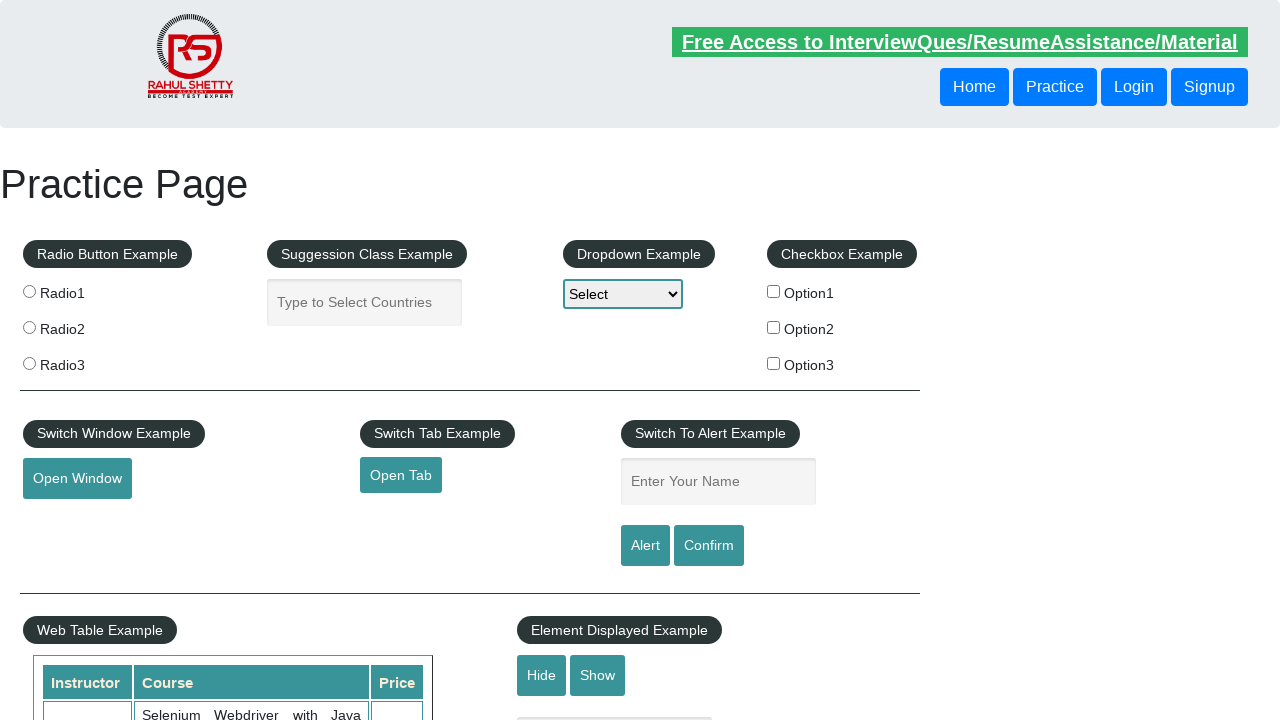

Verified table has columns (assertion passed)
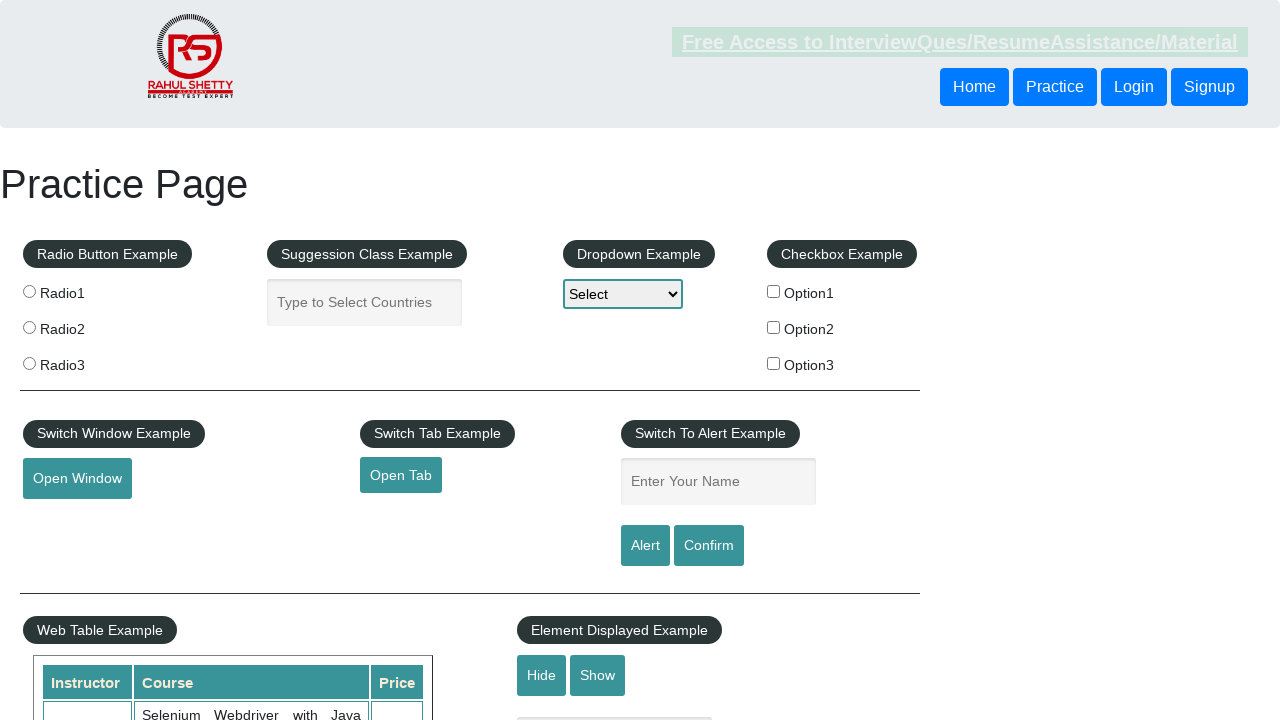

Retrieved all table rows
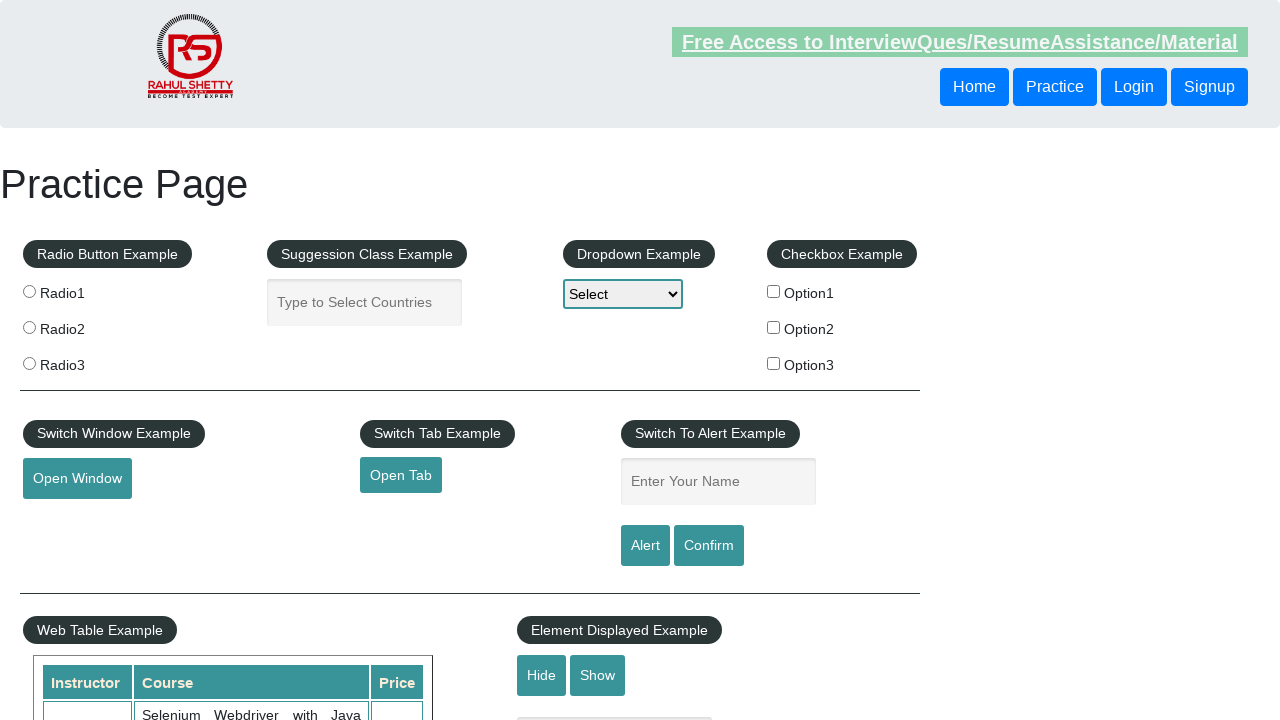

Verified table has rows (assertion passed)
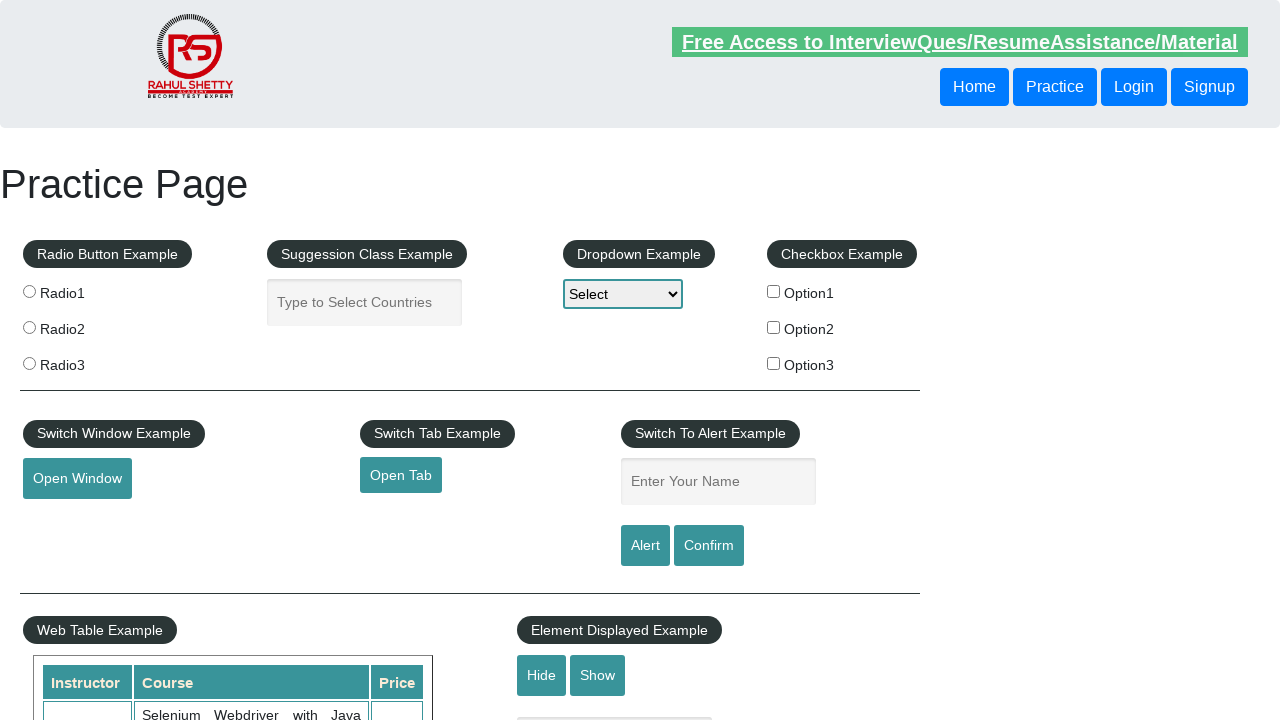

Retrieved text content from third table row
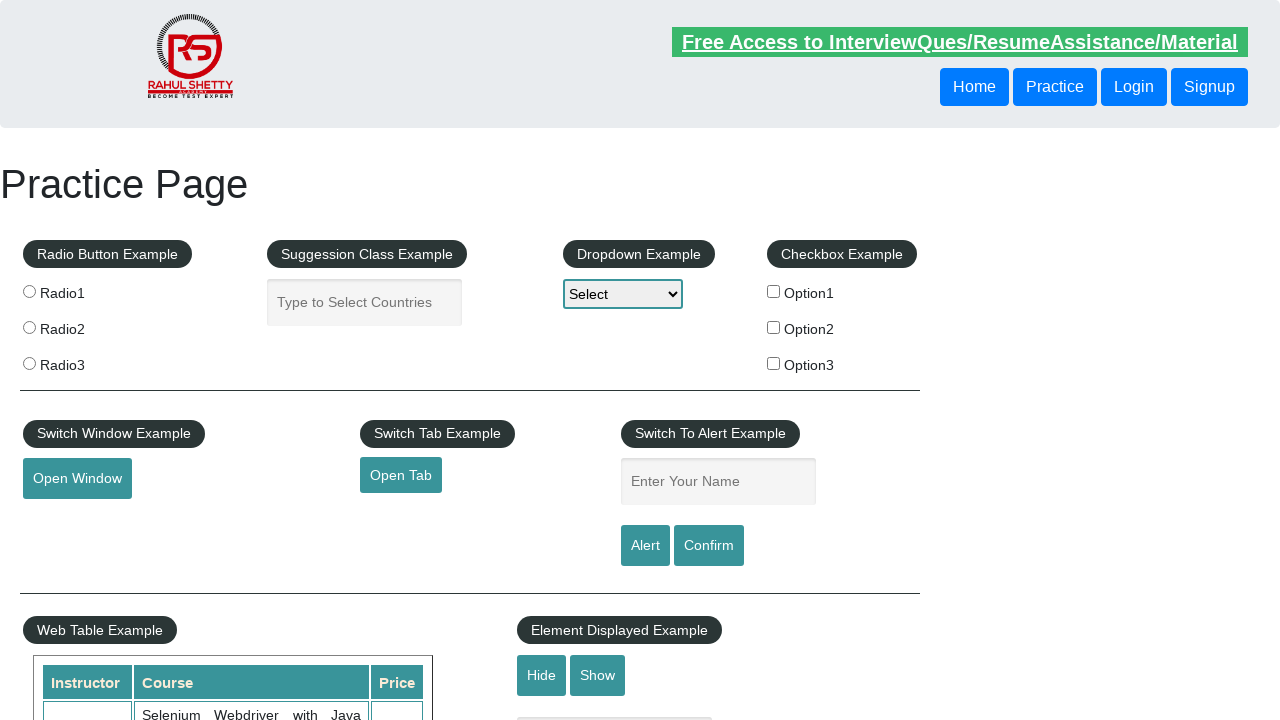

Verified third row contains content (assertion passed)
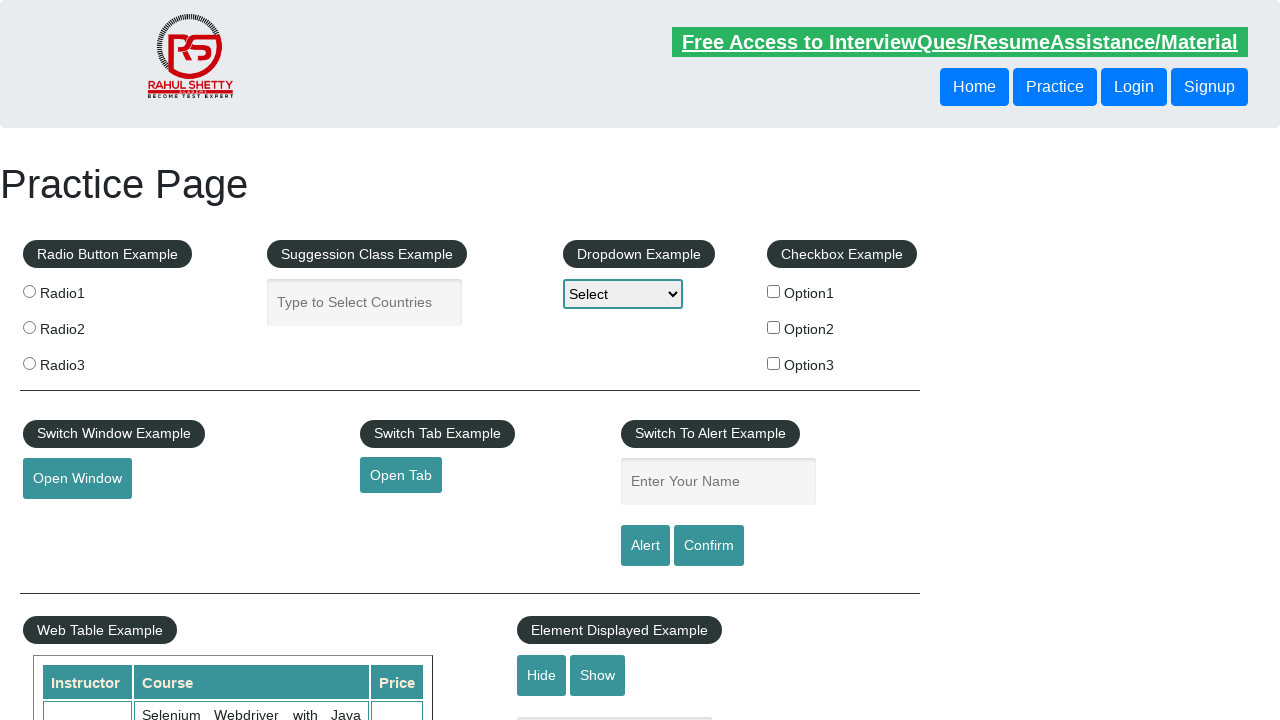

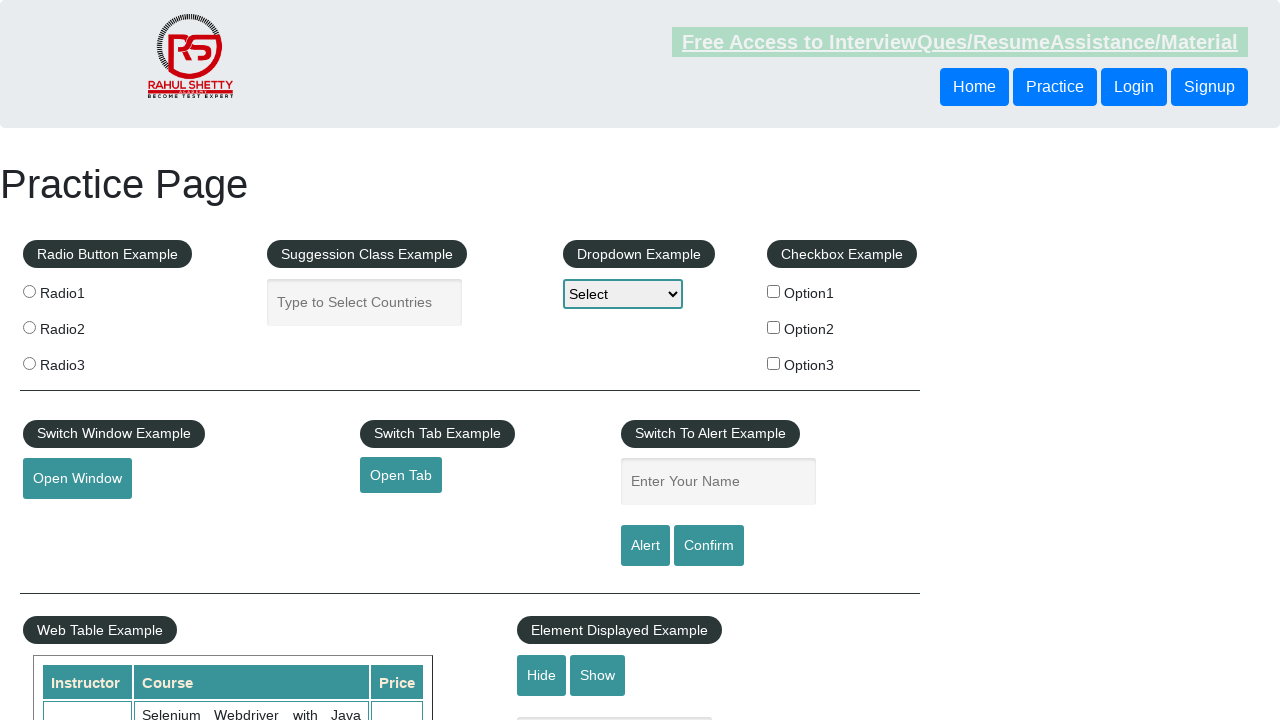